Tests movie search functionality by entering a single letter "A" in the search box and verifying that movies starting with that letter are displayed

Starting URL: https://neon-kitsune-9ab441.netlify.app/

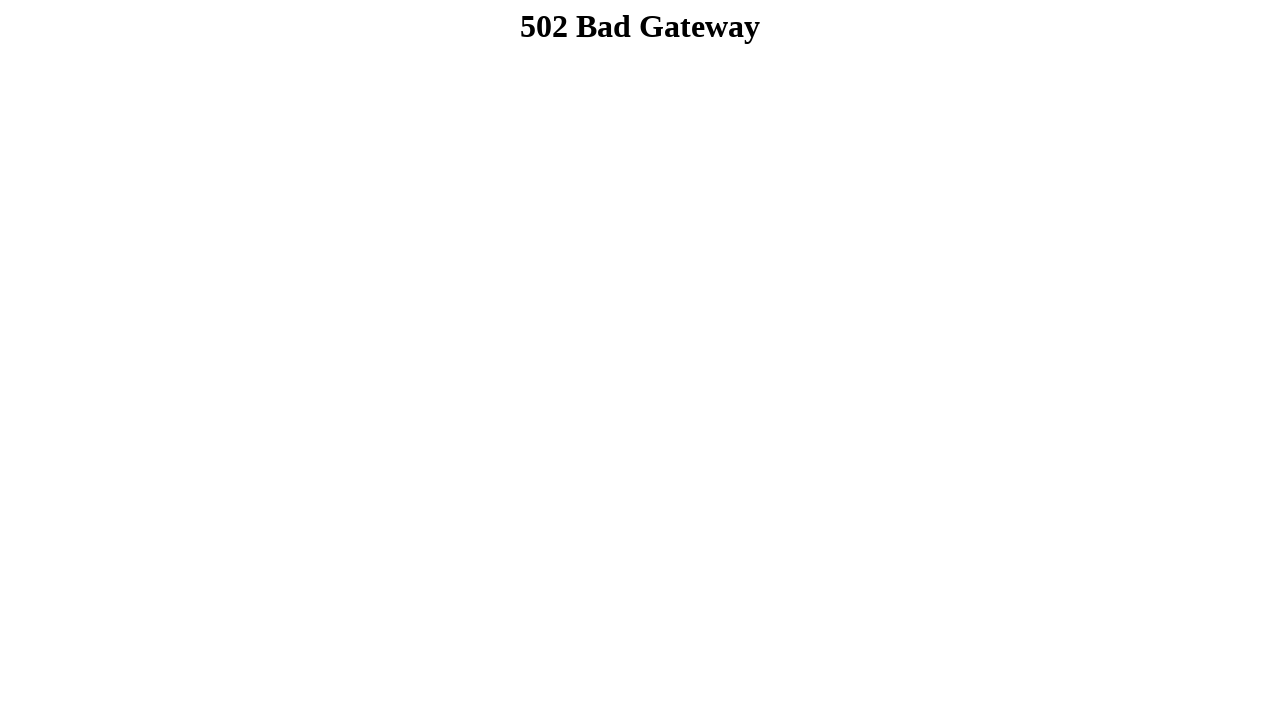

Navigated to movie search application
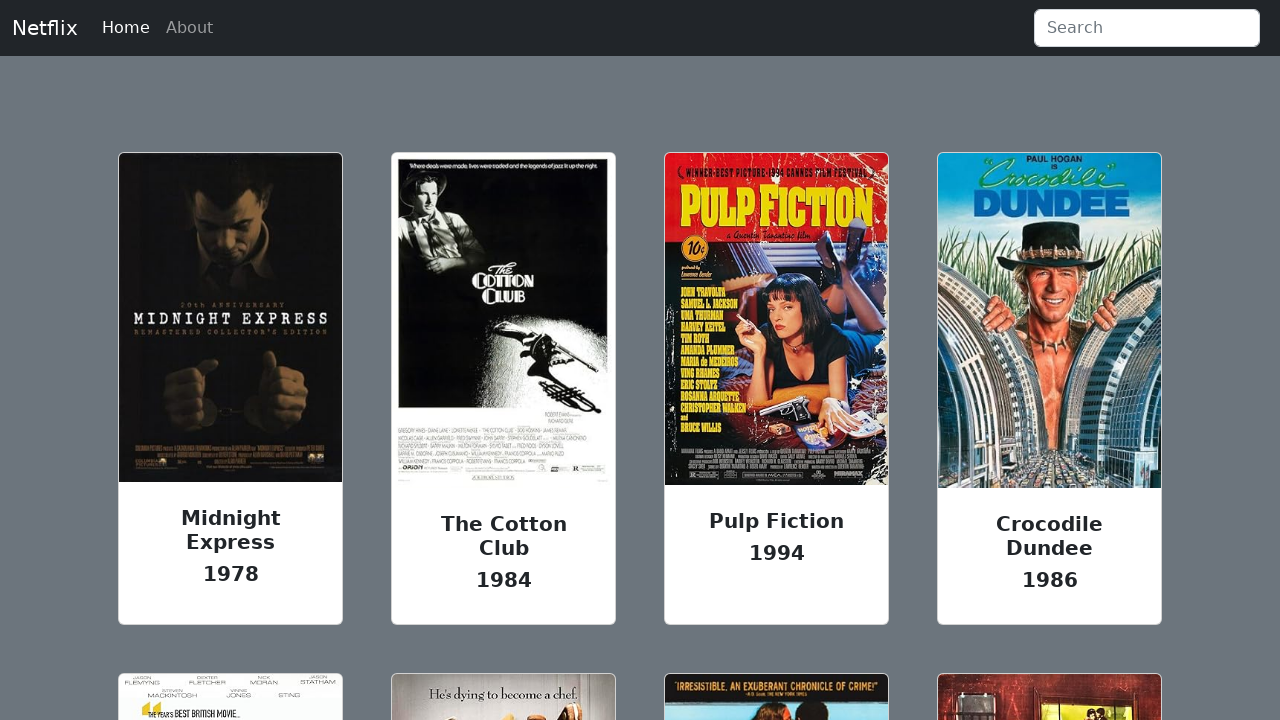

Search box became visible
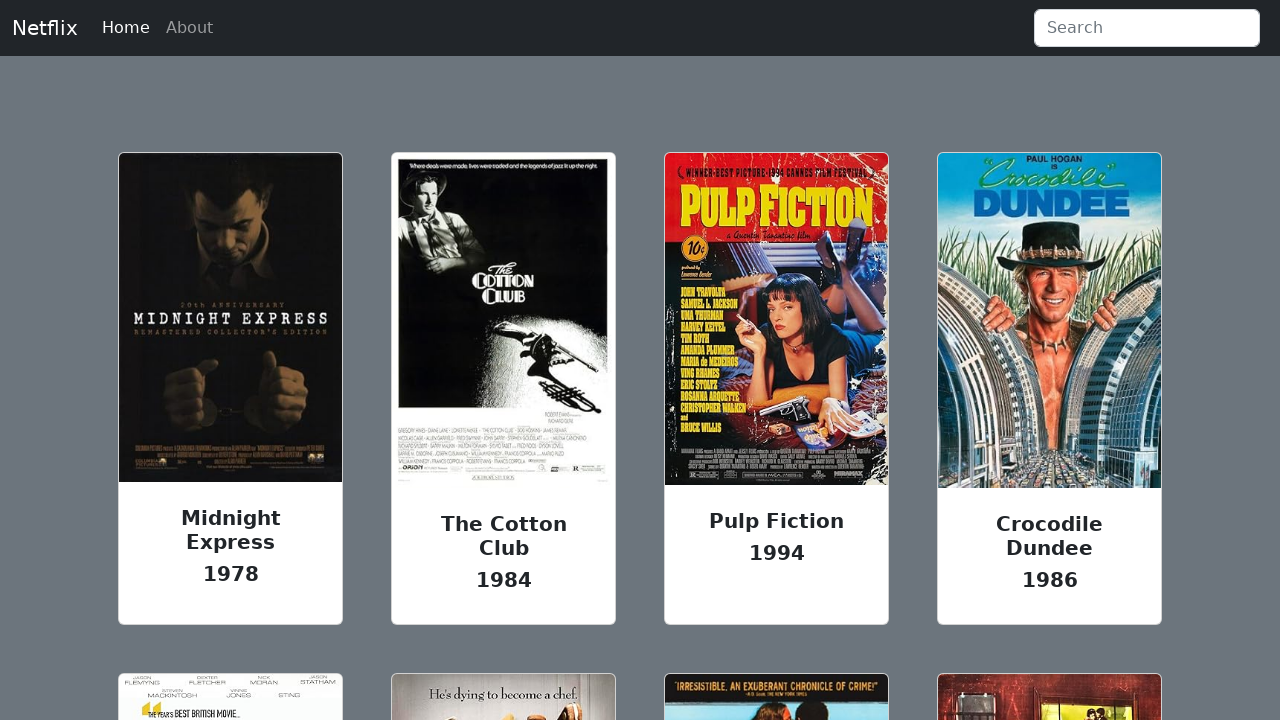

Entered search term 'A' in search box on input.form-control.me-2
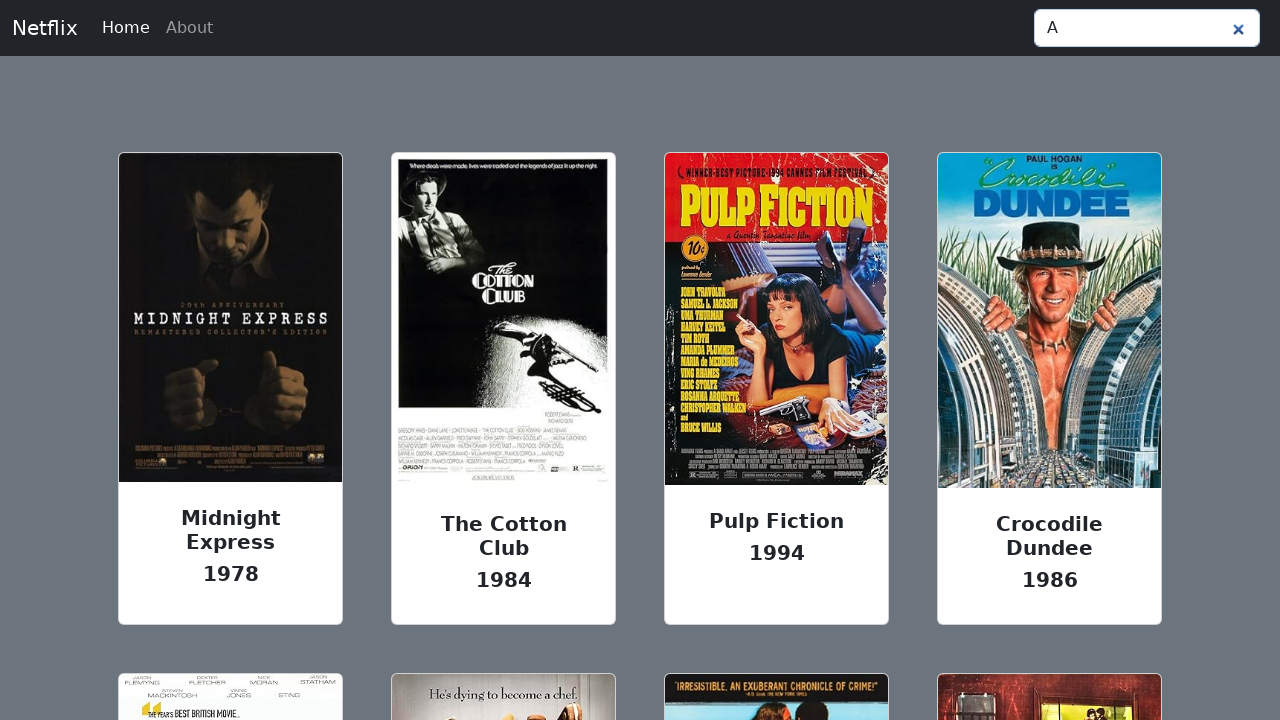

Search results loaded showing movies starting with 'A'
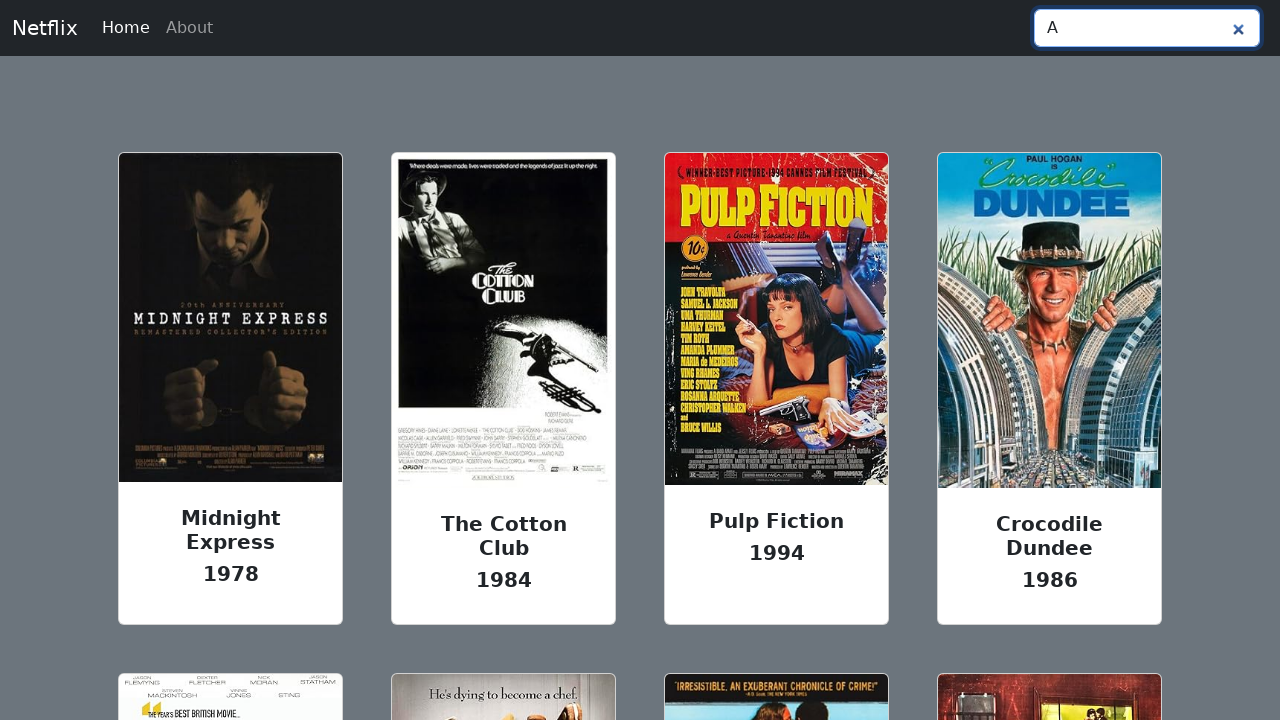

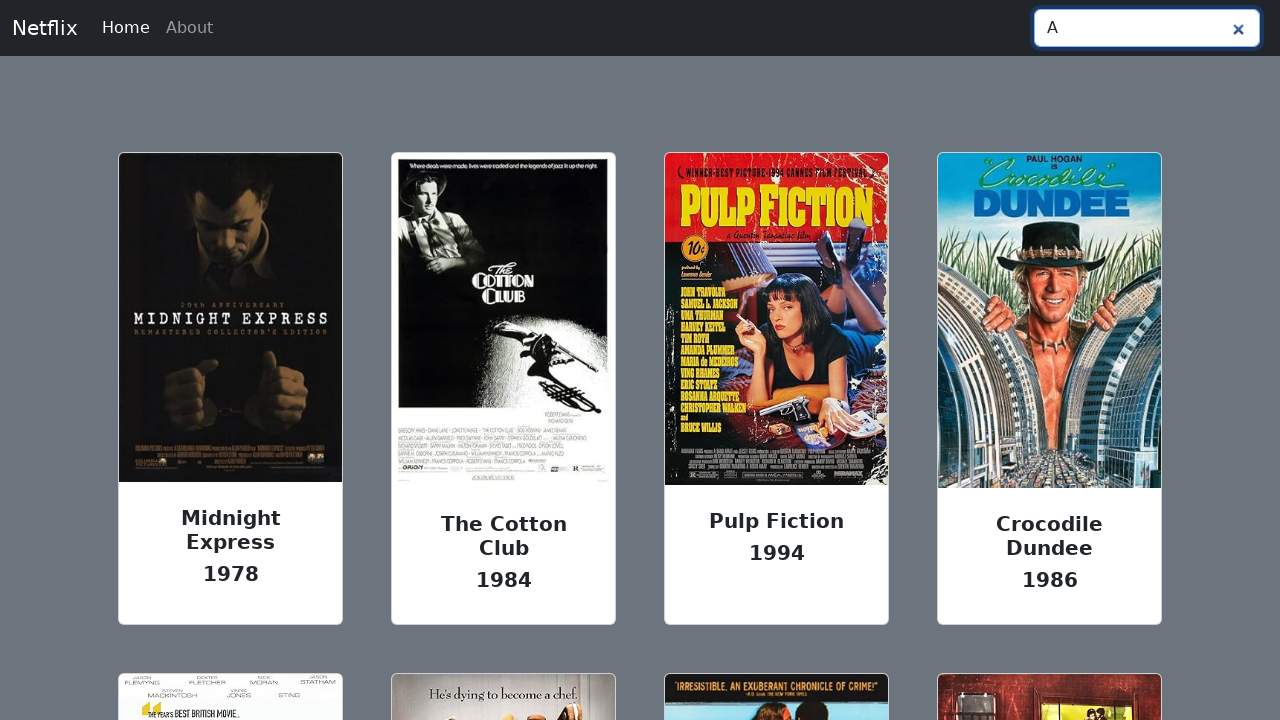